Tests dropdown menu interaction by clicking a dropdown button and then selecting the Facebook link from the dropdown options

Starting URL: http://omayo.blogspot.com/

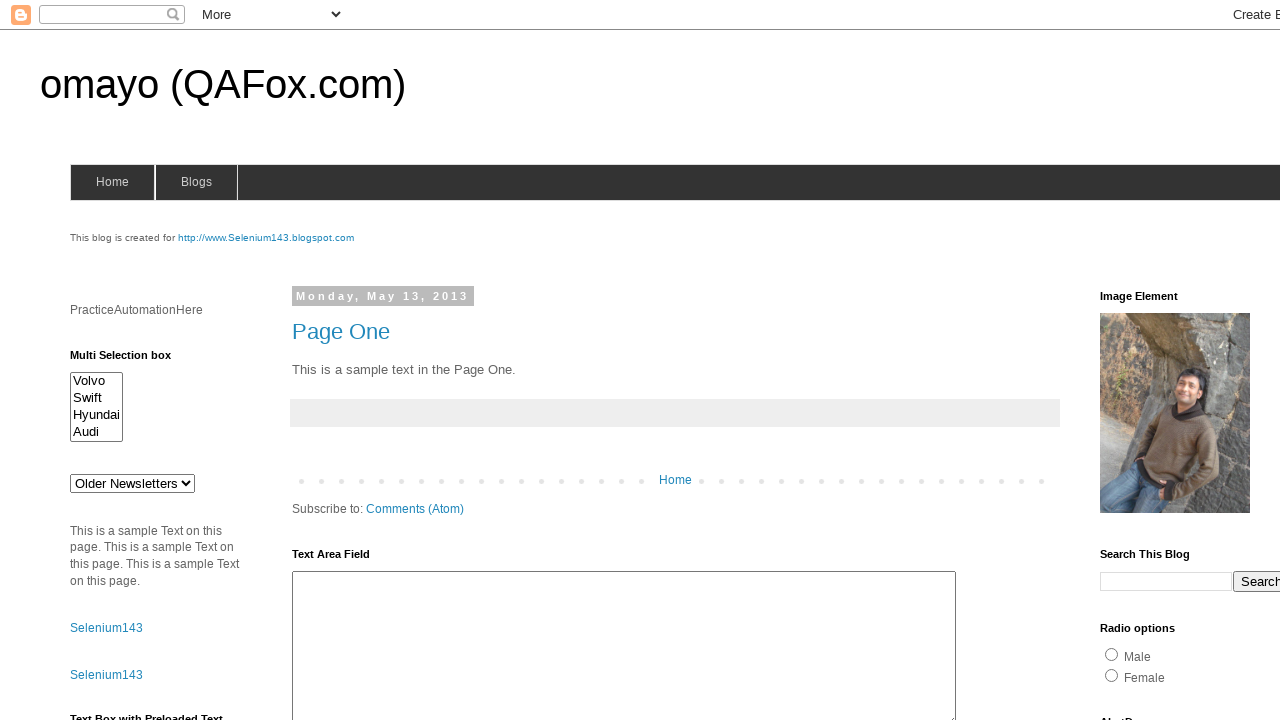

Clicked dropdown button to open menu at (1227, 360) on .dropbtn
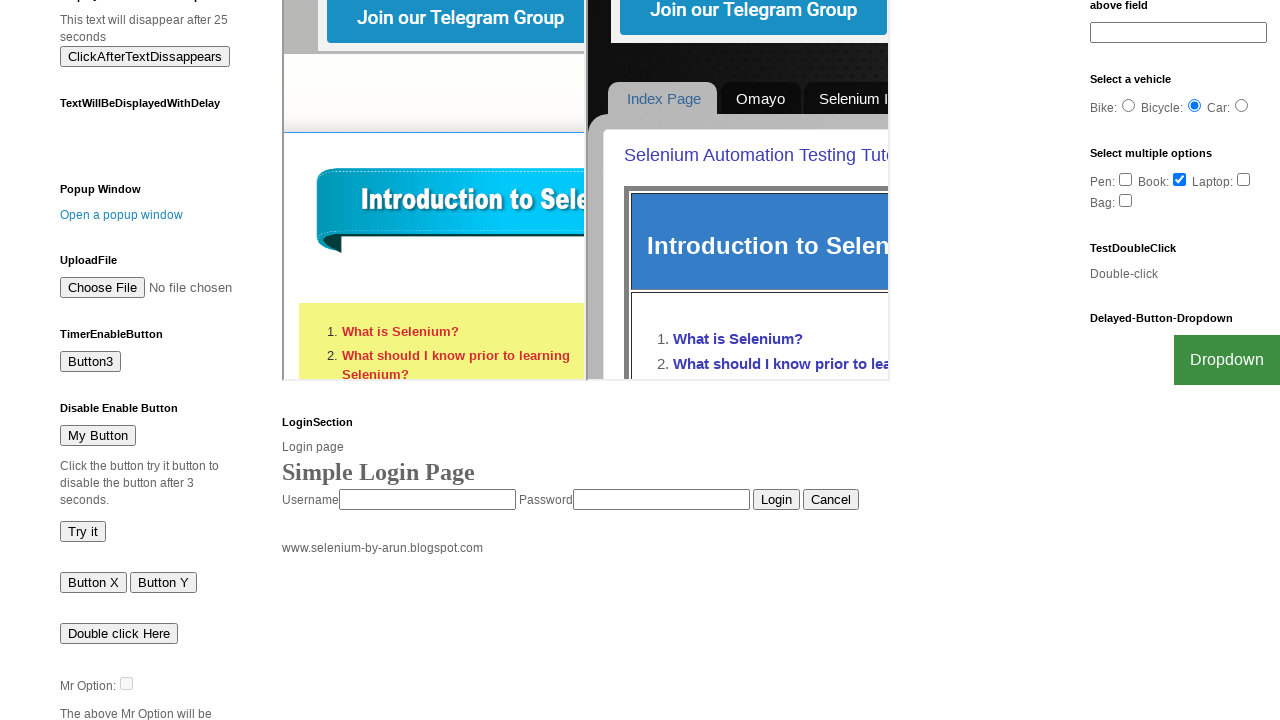

Clicked Facebook link from dropdown options at (1200, 700) on a:text('Facebook')
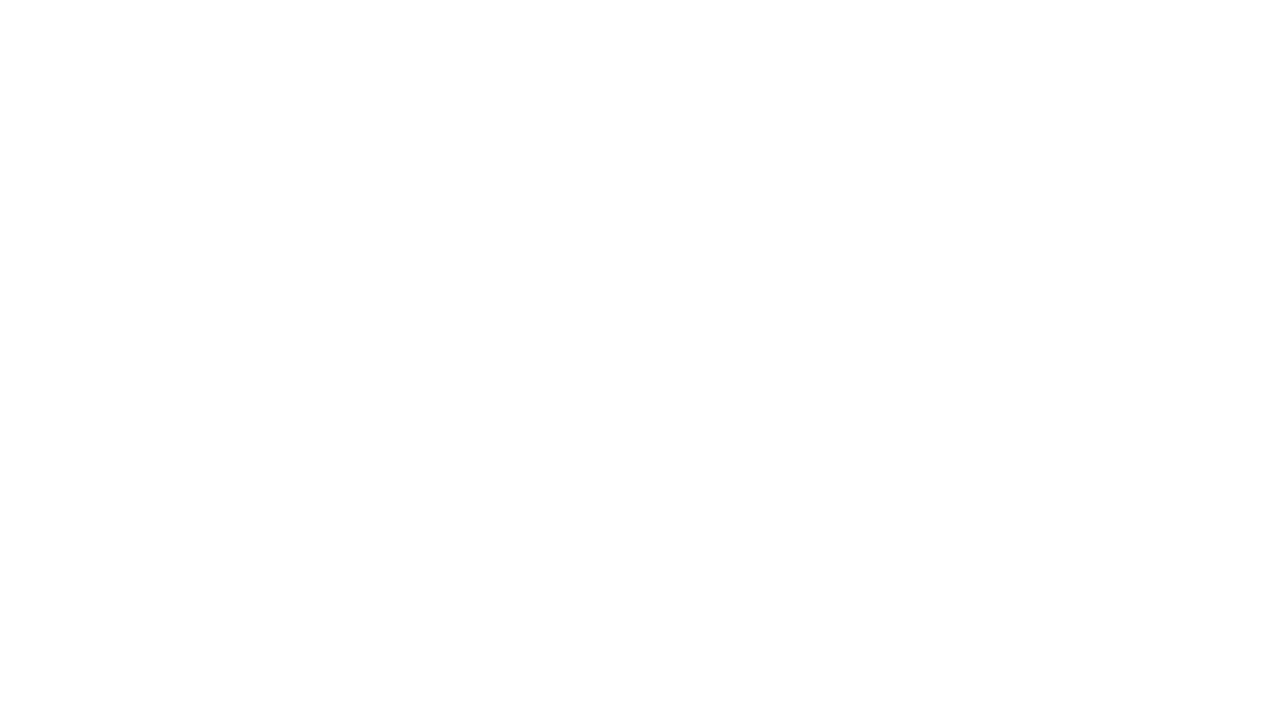

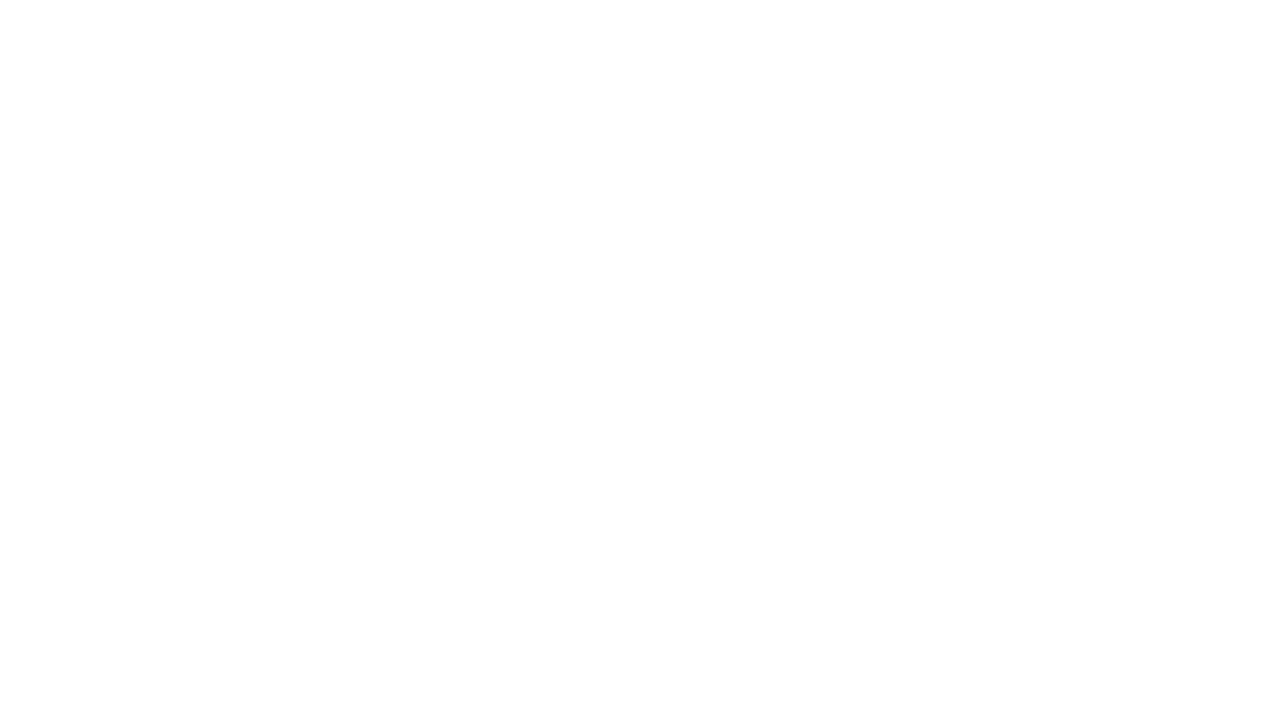